Tests the search functionality on 99-bottles-of-beer.net by navigating to the search page, entering a programming language name, and verifying search results contain the searched term

Starting URL: https://www.99-bottles-of-beer.net/

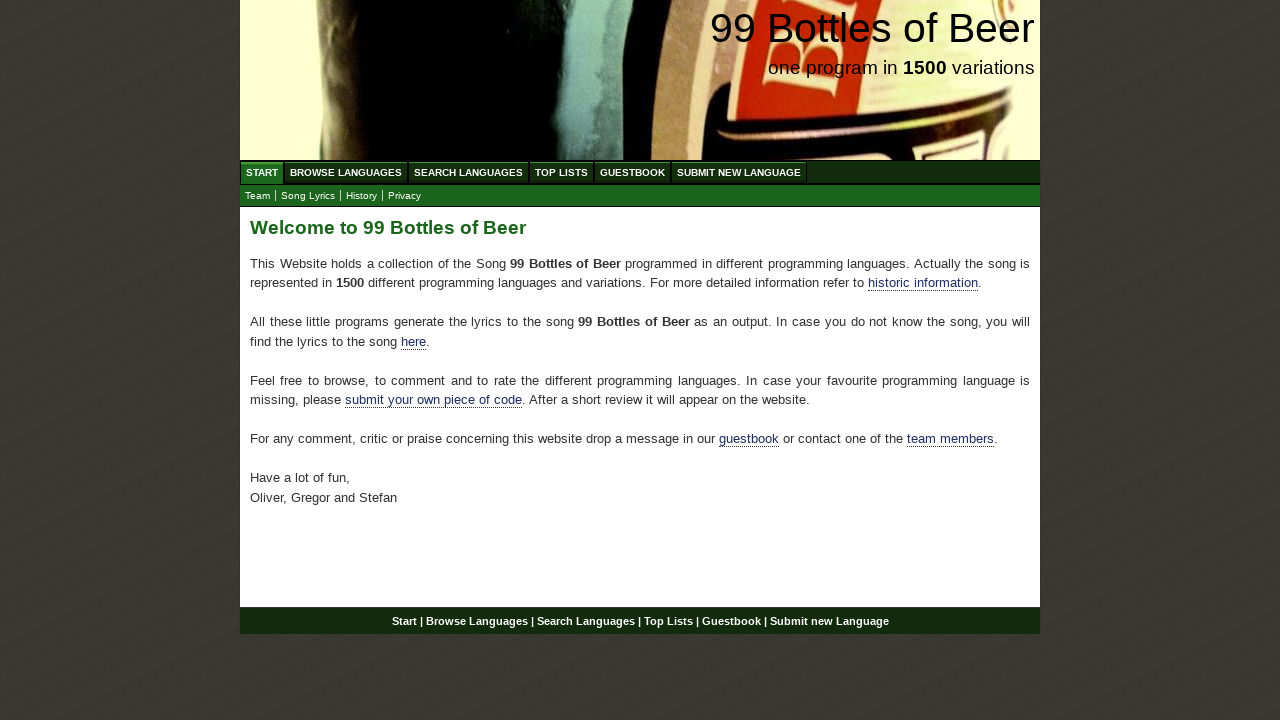

Clicked on Search Languages menu item at (468, 172) on xpath=//ul[@id='menu']/li/a[@href='/search.html']
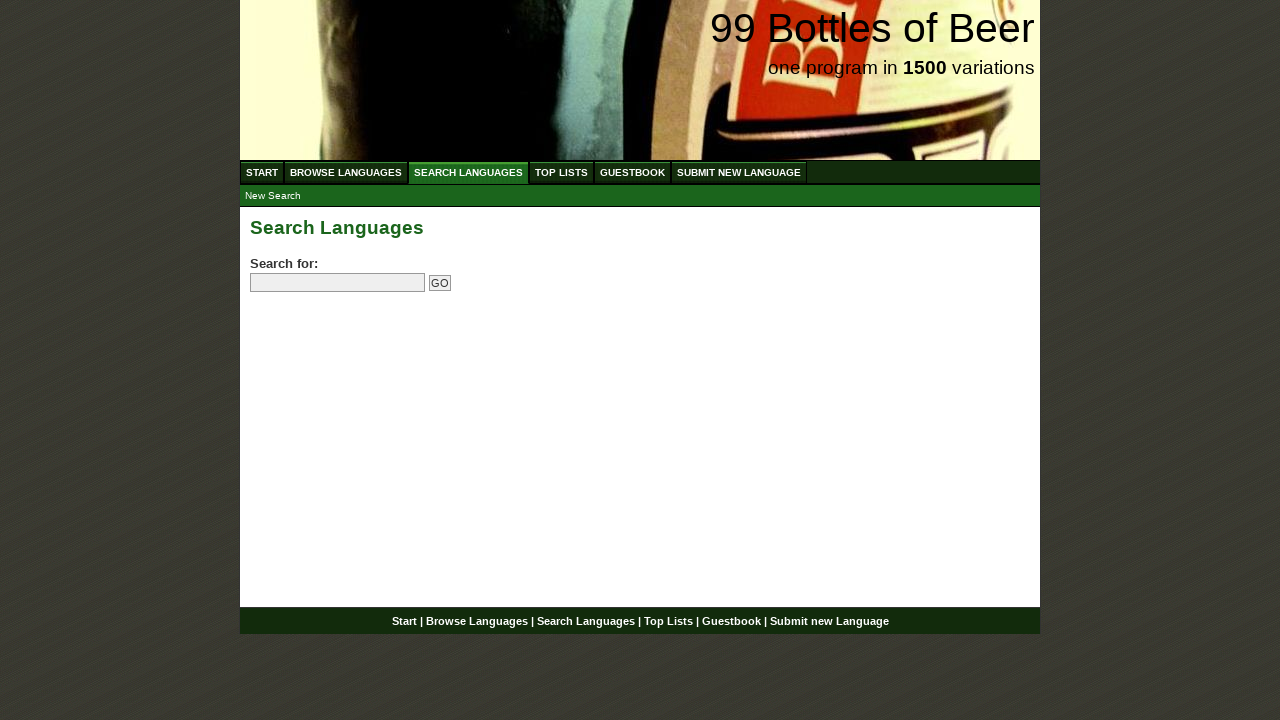

Clicked on the search field at (338, 283) on input[name='search']
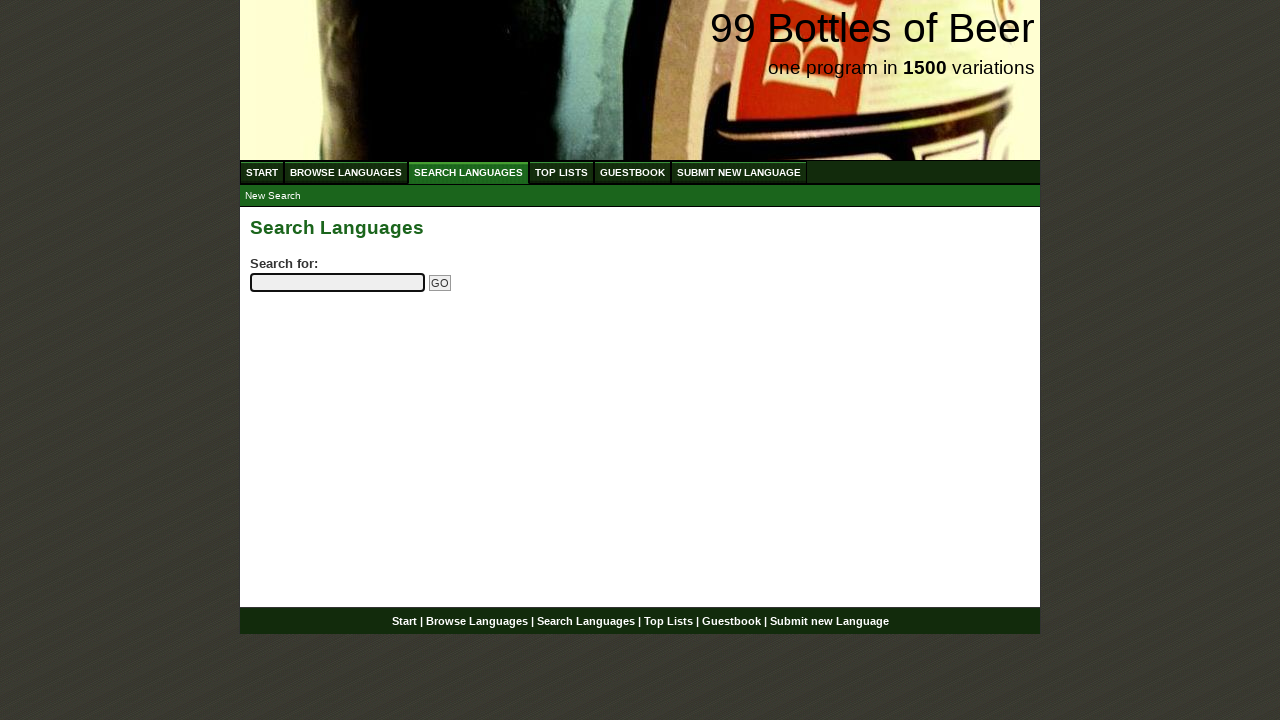

Entered 'python' in the search field on input[name='search']
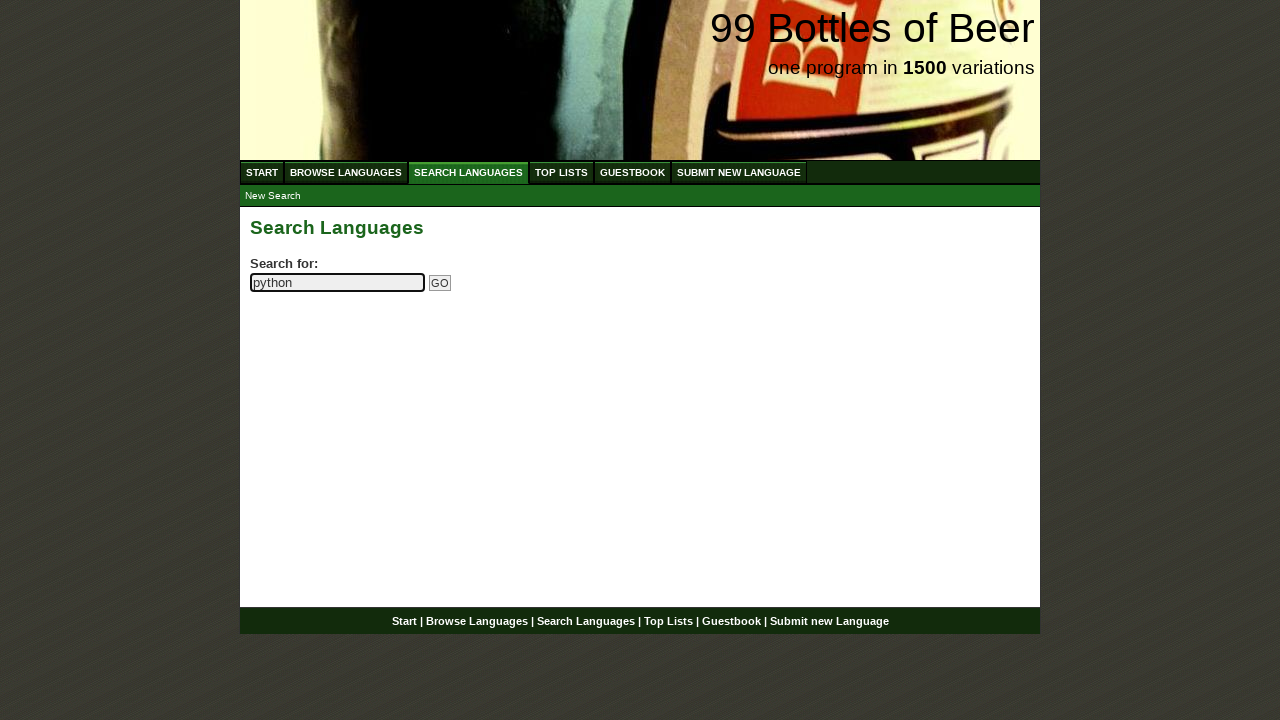

Clicked the Go button to submit search at (440, 283) on input[name='submitsearch']
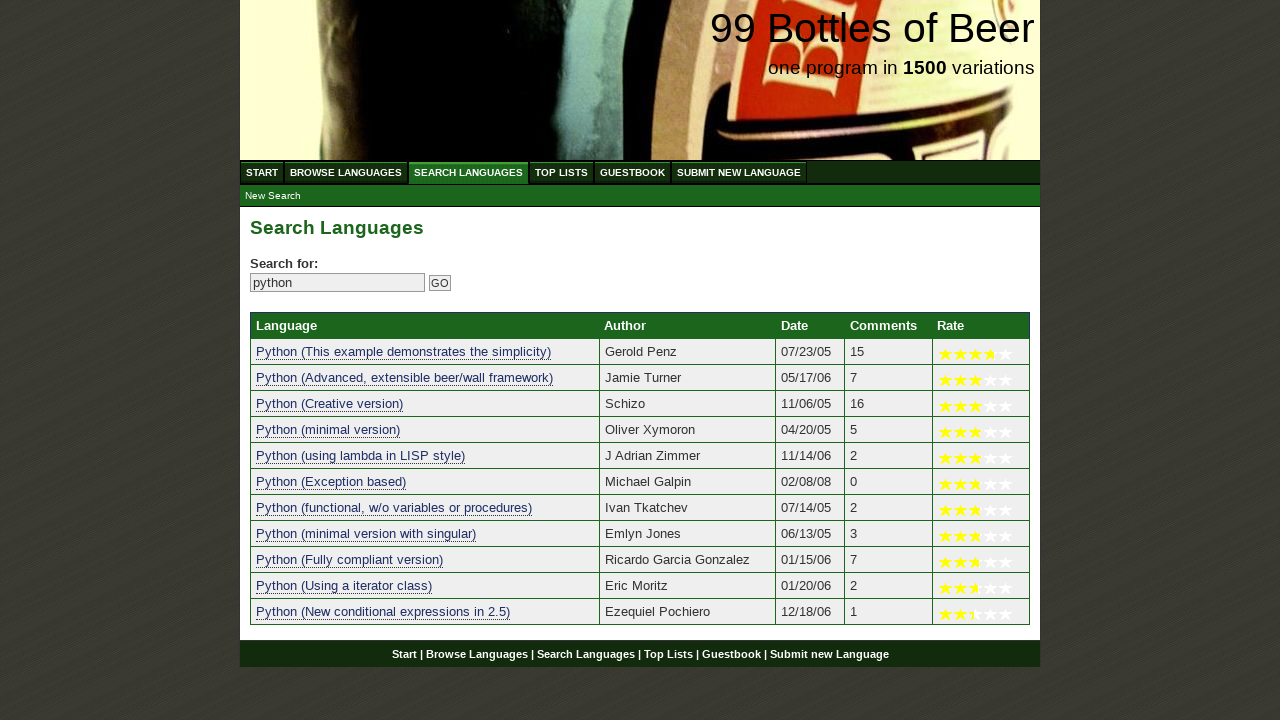

Search results loaded successfully
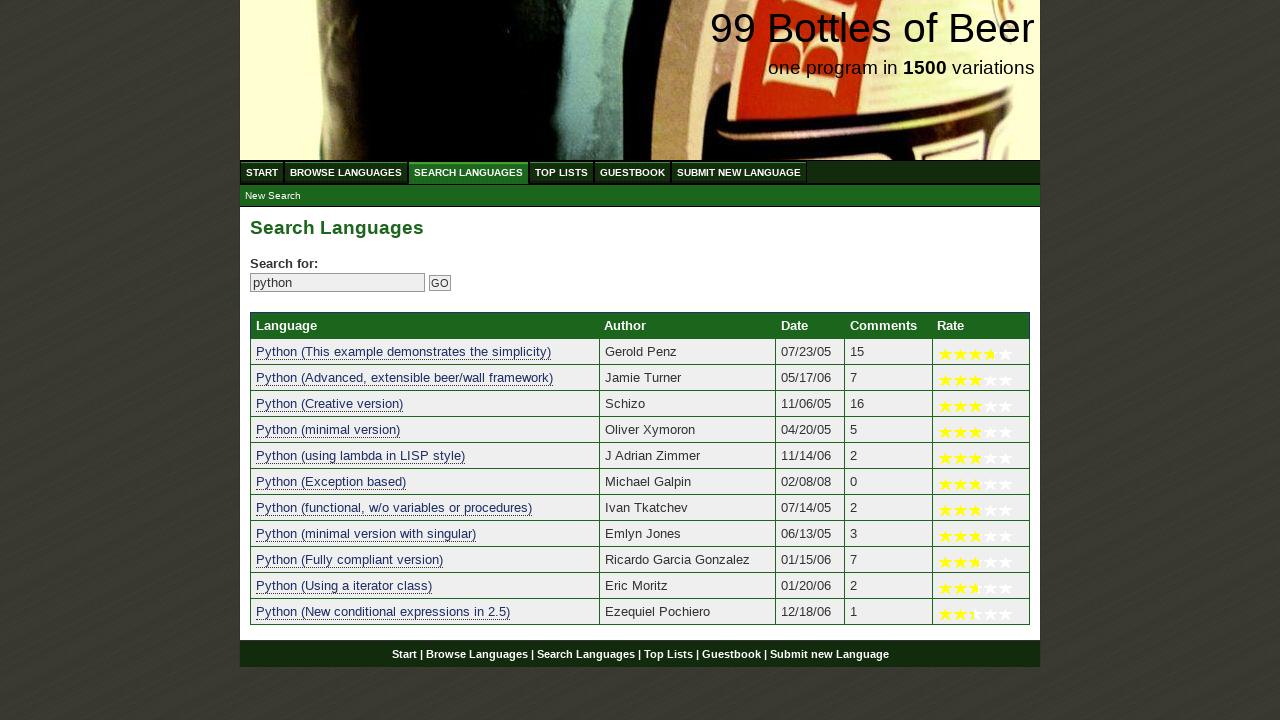

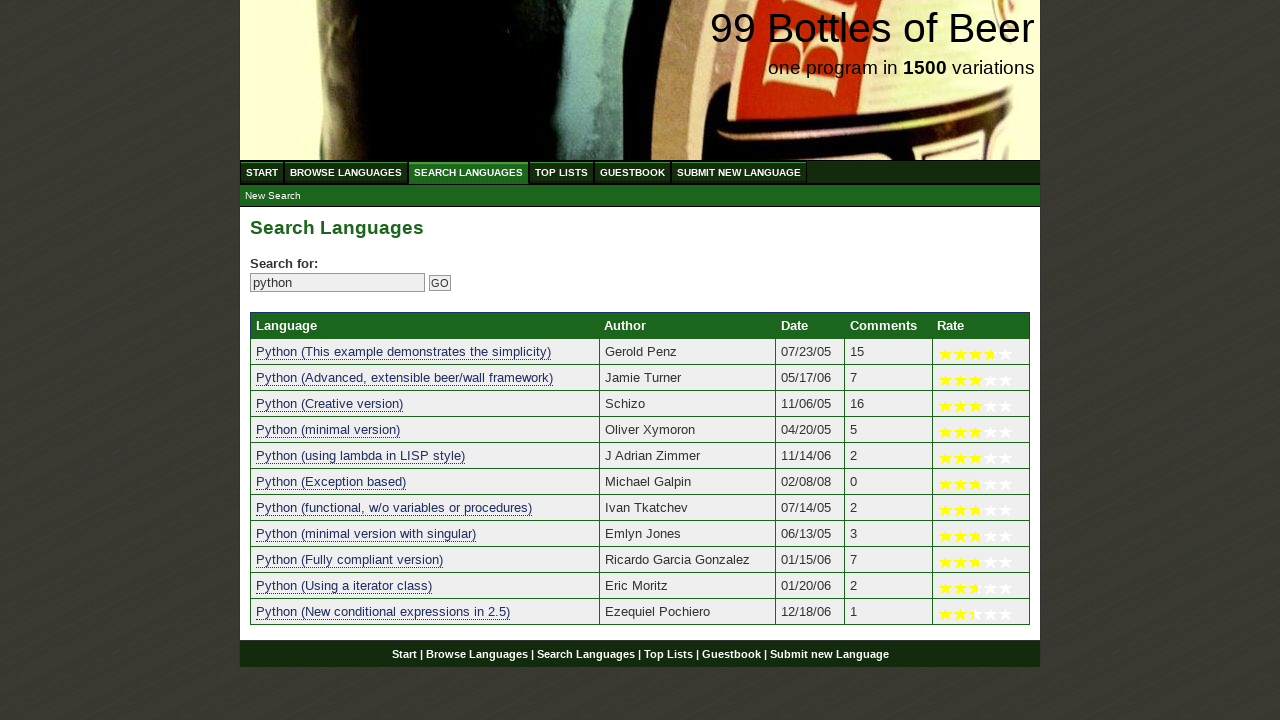